Tests keyboard actions by typing text into an input field, using copy-paste keyboard shortcuts (Ctrl+A, Ctrl+C, Ctrl+V) to copy the text, then tabbing to another field and pasting the copied content.

Starting URL: https://testautomationpractice.blogspot.com/

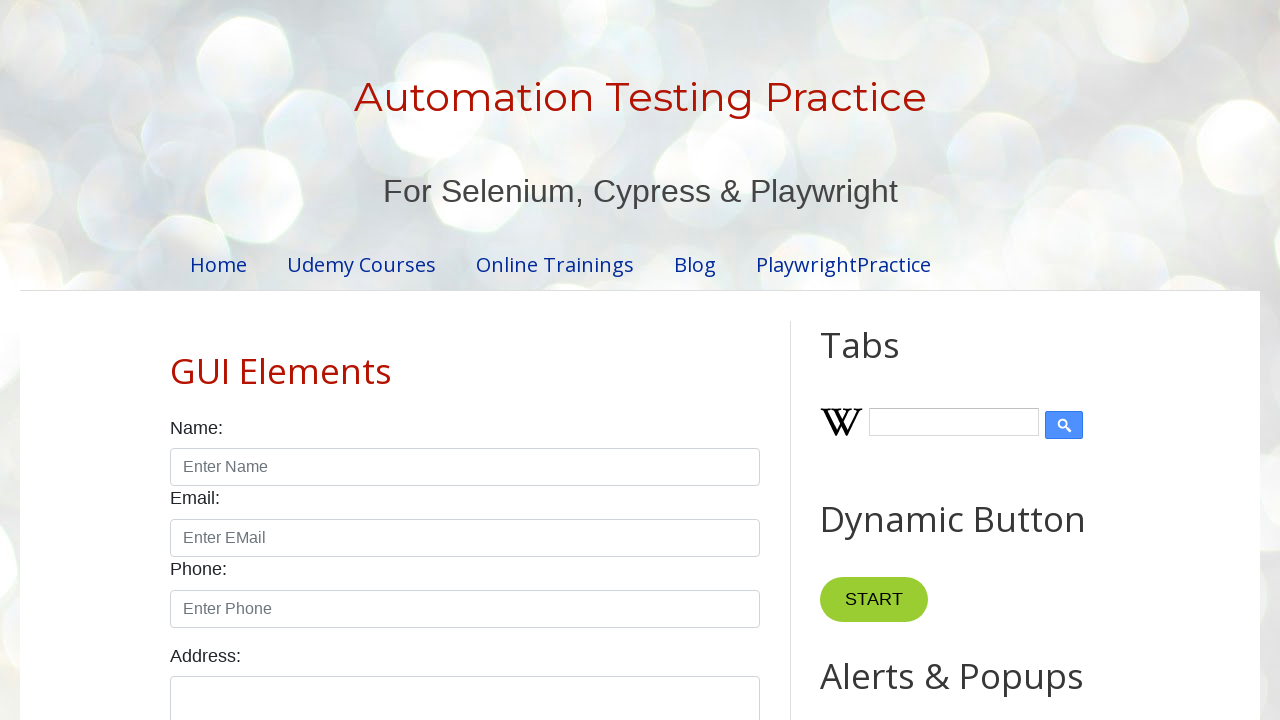

Filled name input field with 'Welcome to auto' on //input[@id='name']
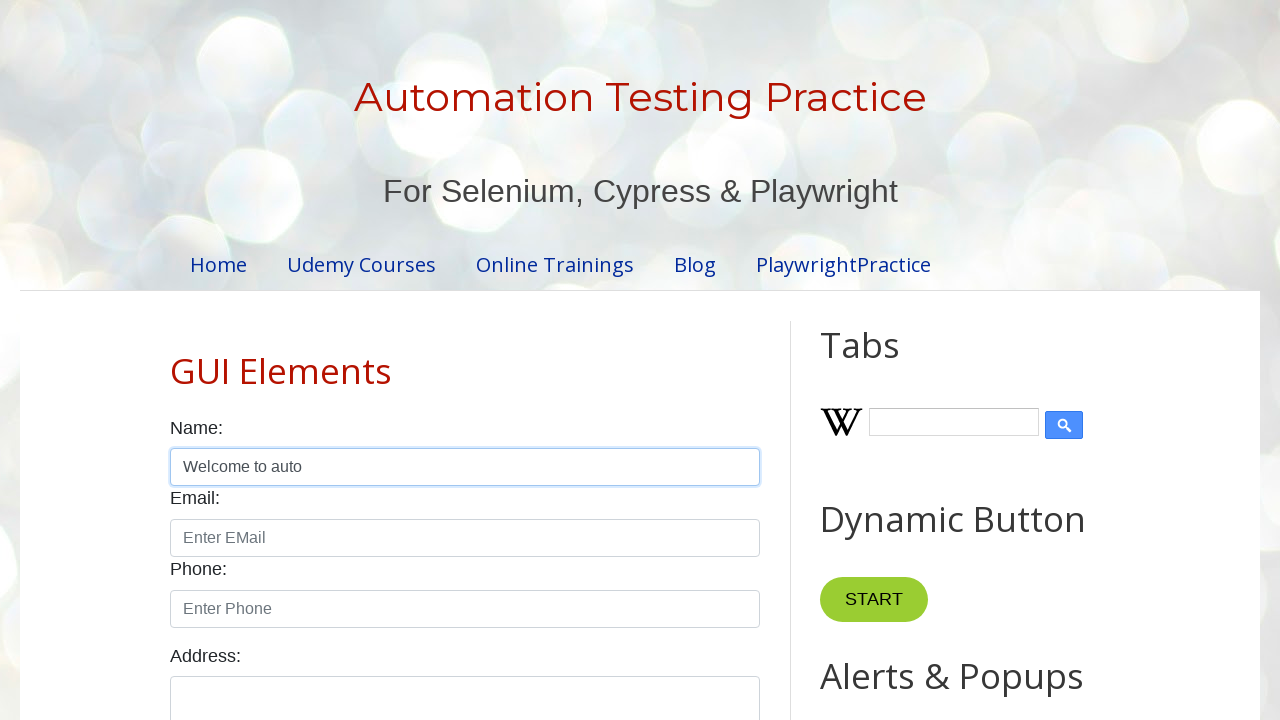

Selected all text in name field using Ctrl+A
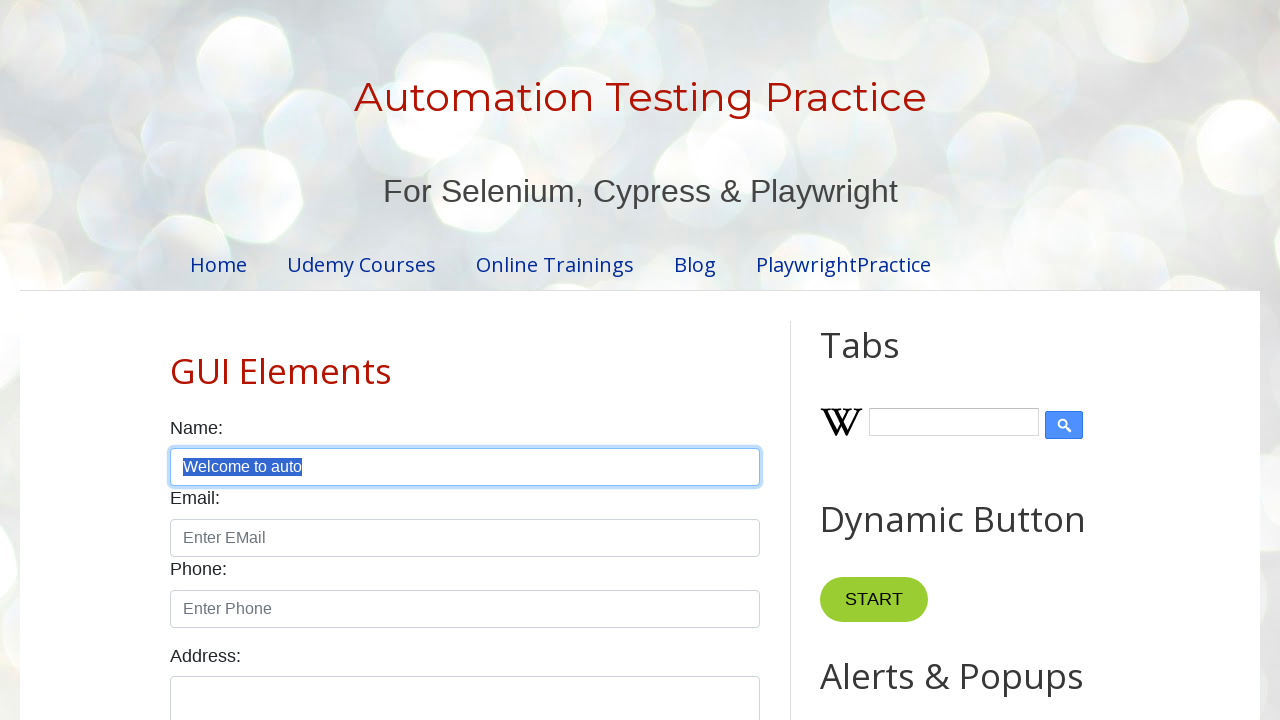

Copied selected text using Ctrl+C
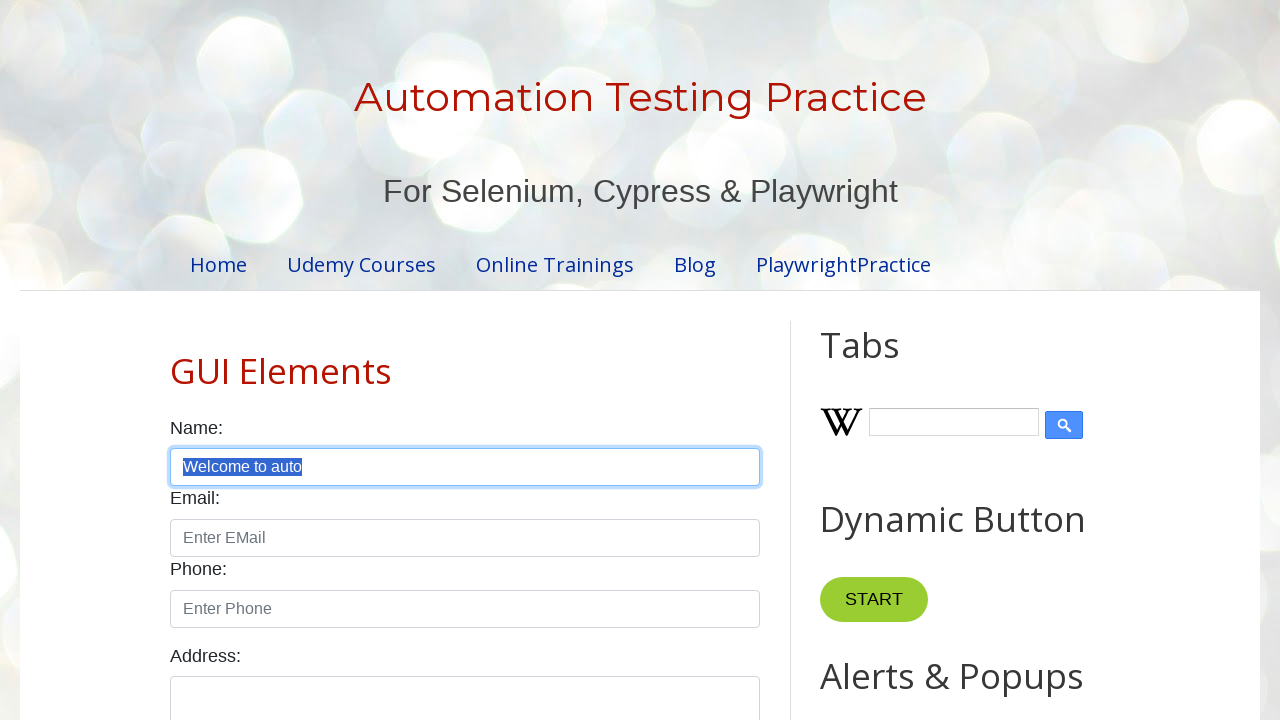

Tabbed to email input field
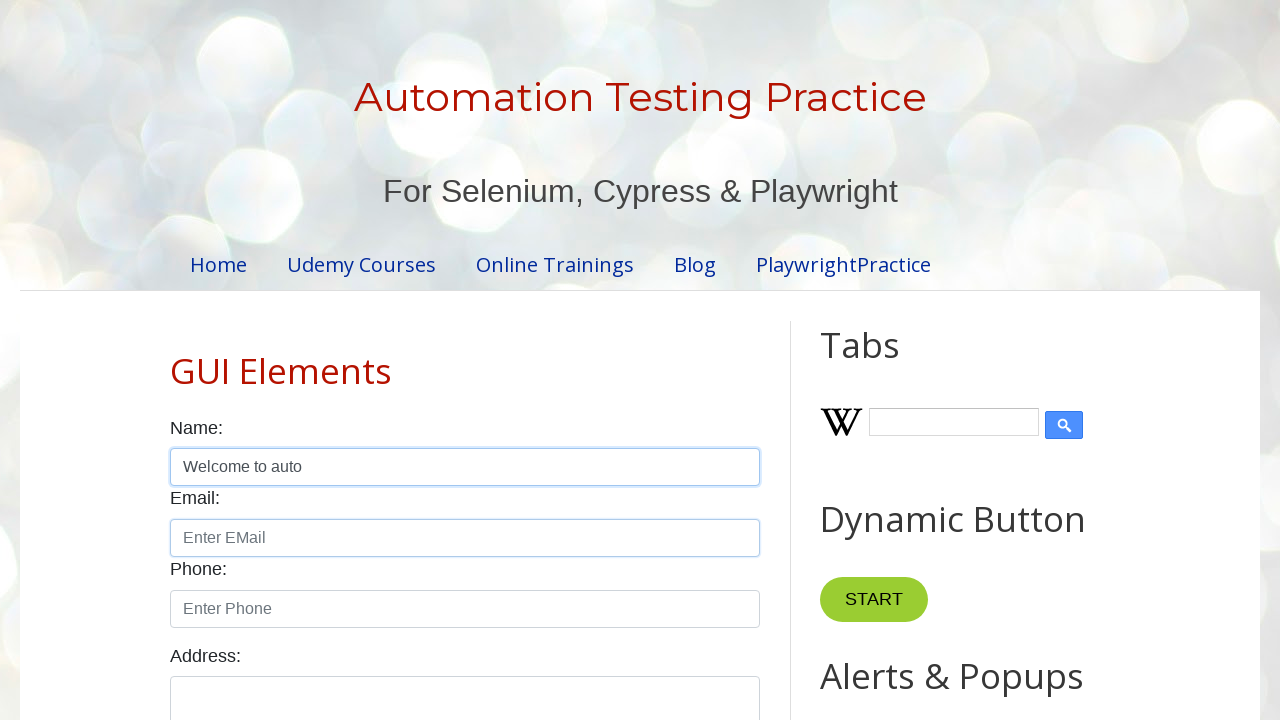

Pasted copied text into email field using Ctrl+V
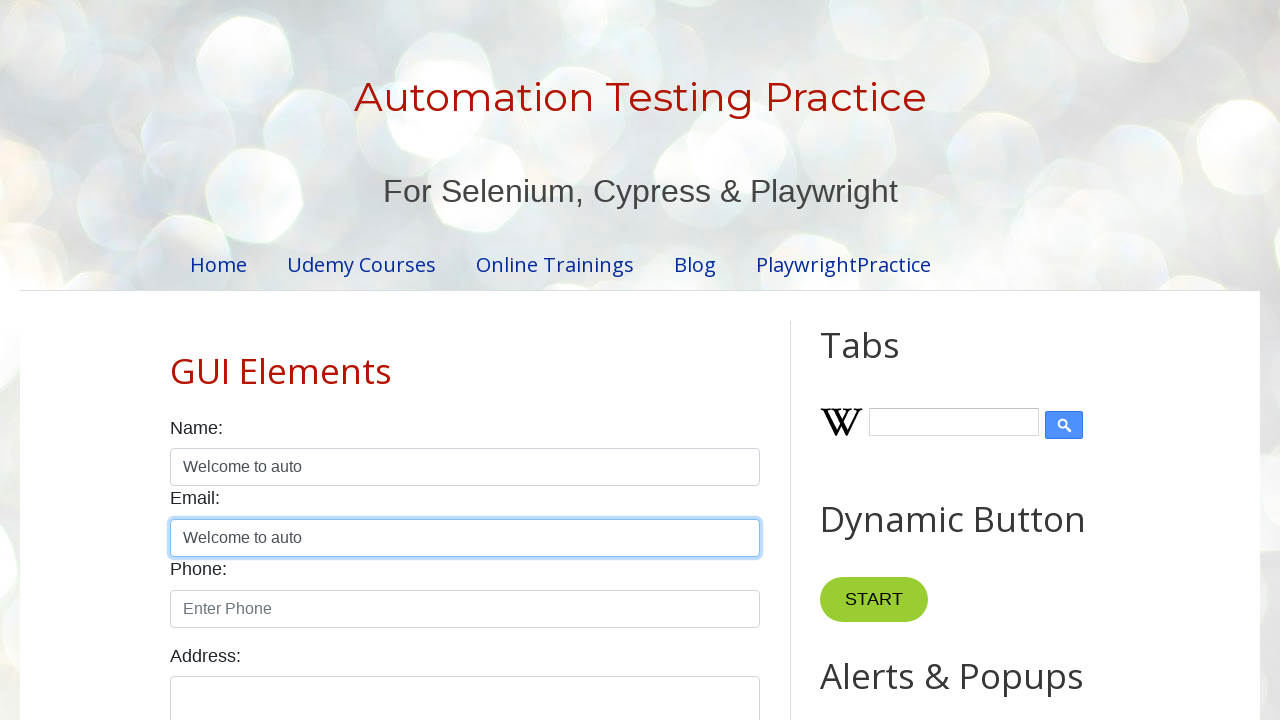

Verified that email field contains pasted text 'Welcome to auto'
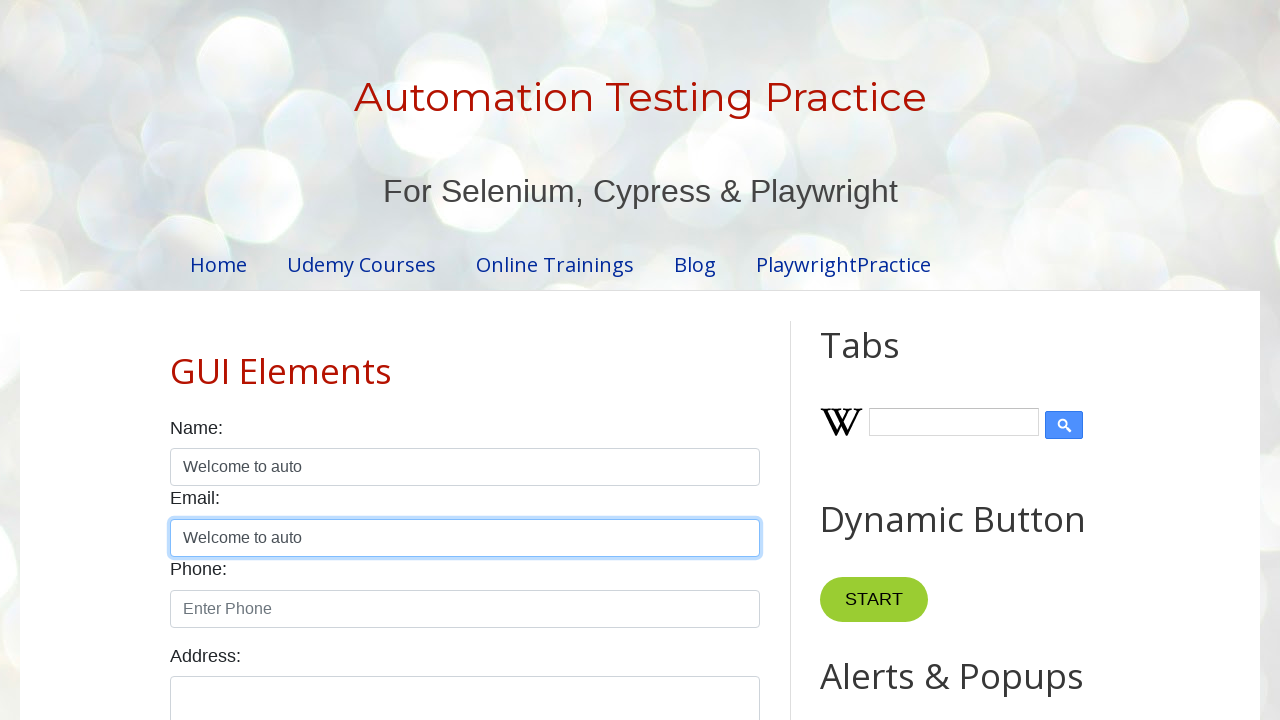

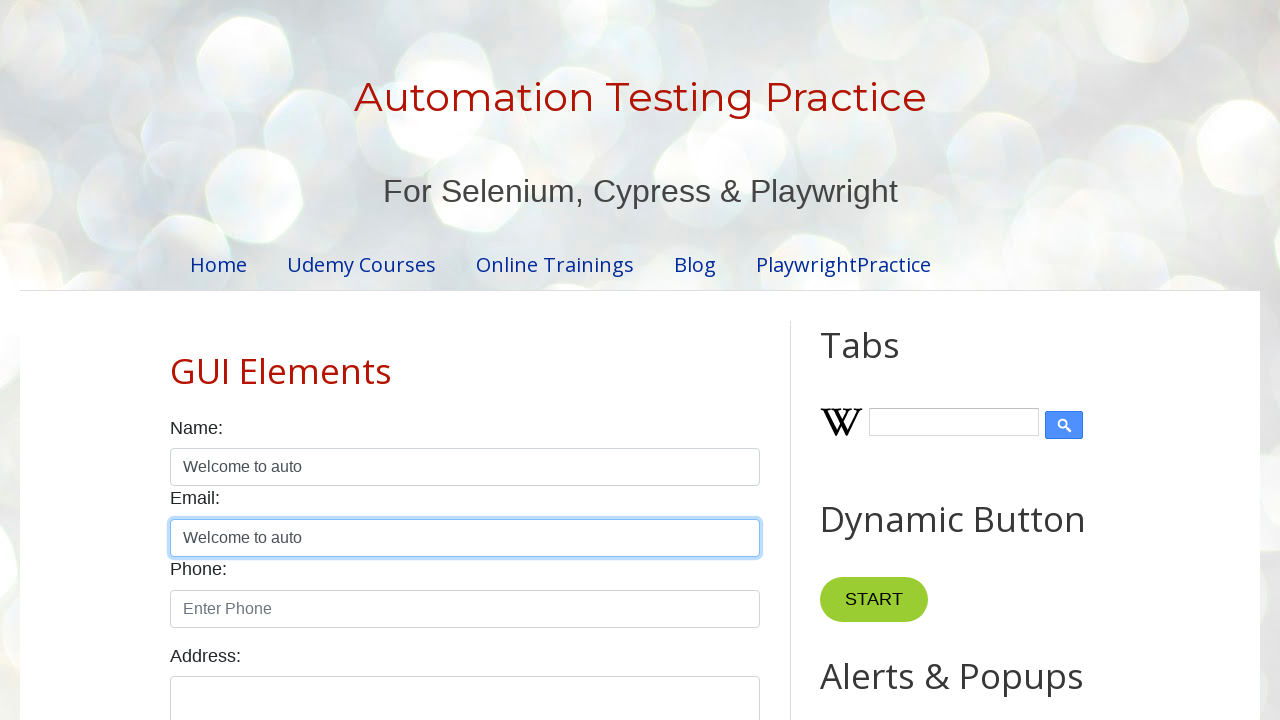